Tests navigation through the LeafGround website by clicking on menu items and links, demonstrating various locator strategies including ID, link text, and partial link text

Starting URL: https://leafground.com

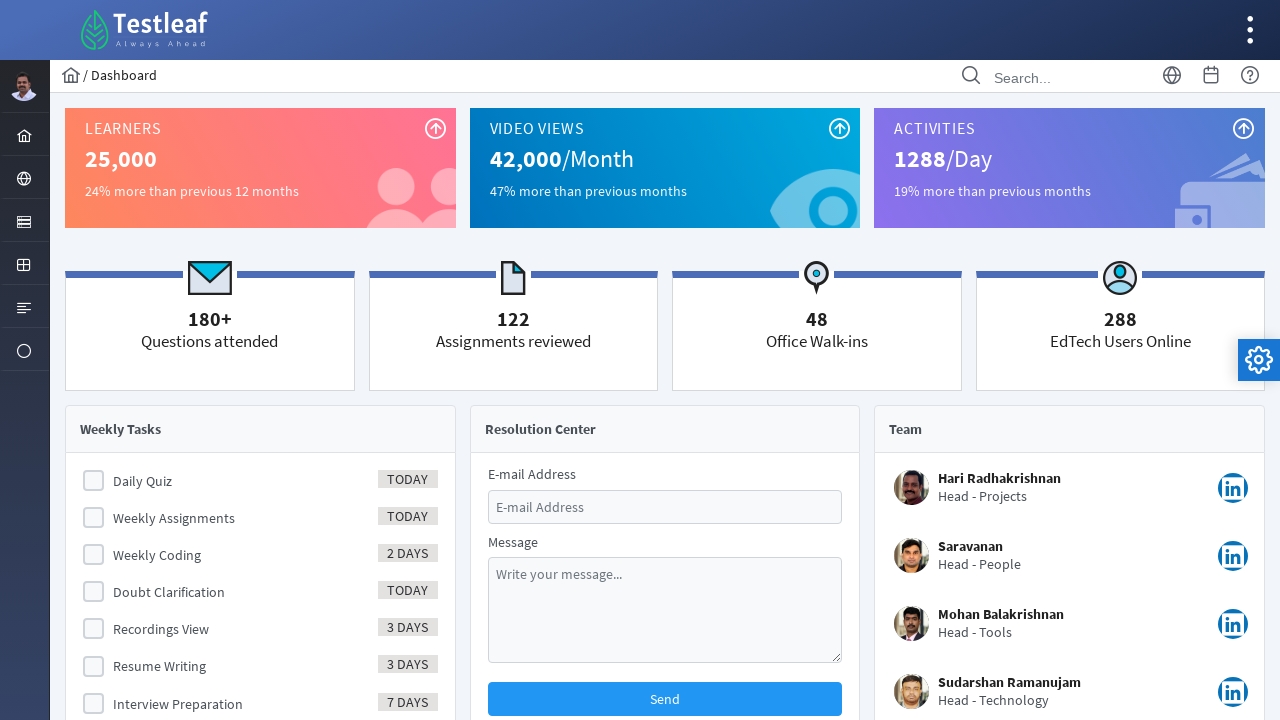

Clicked on menu element using ID locator at (24, 220) on #menuform\:j_idt40
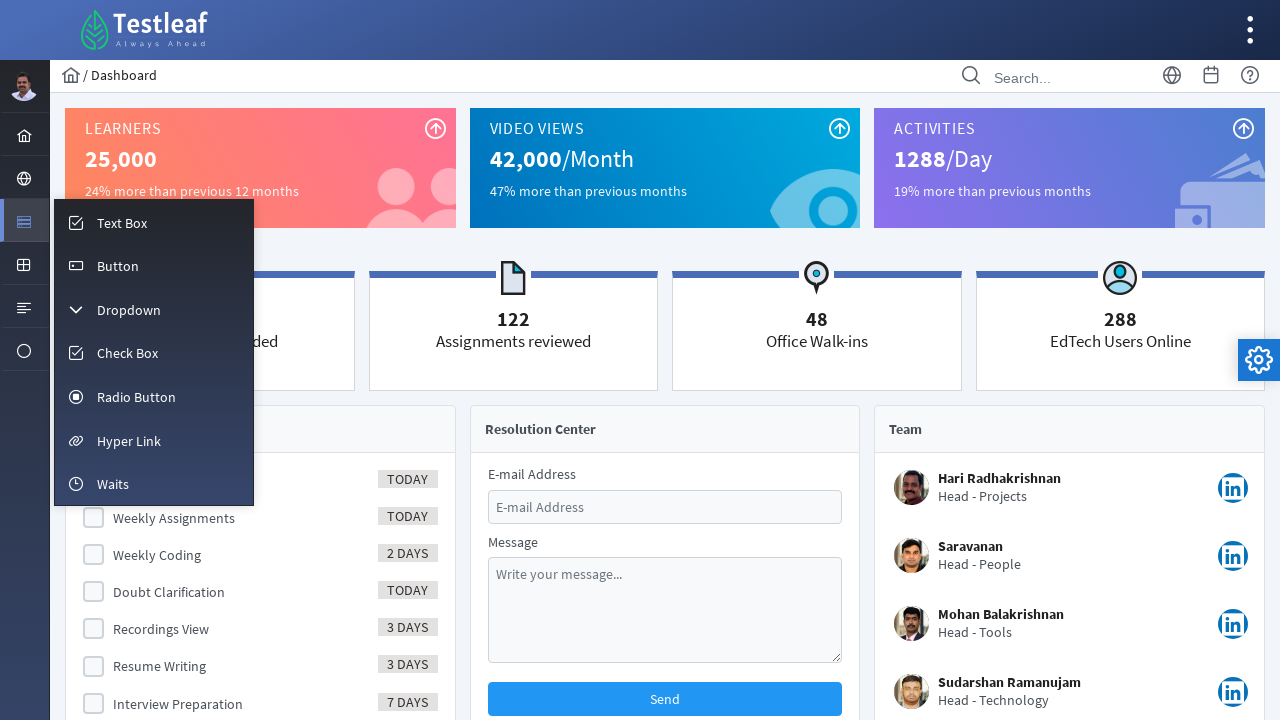

Clicked on link menu item at (154, 440) on #menuform\:m_link
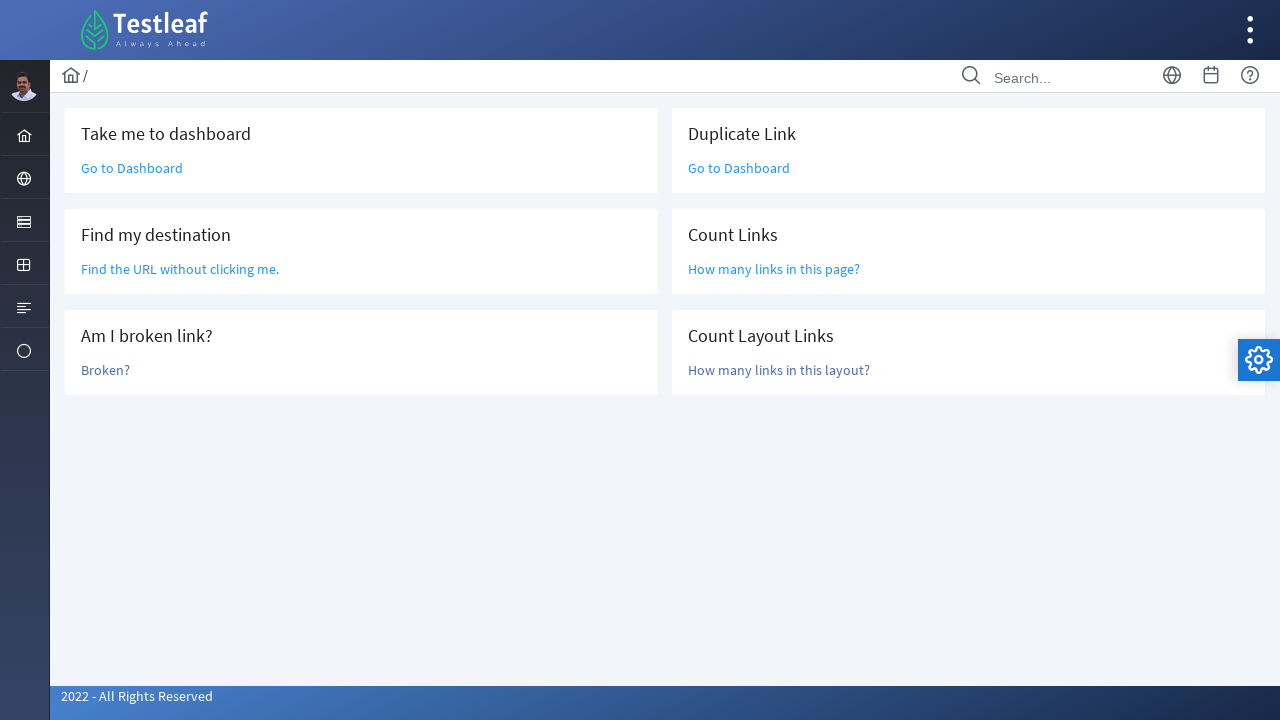

Waited 3 seconds for page to load
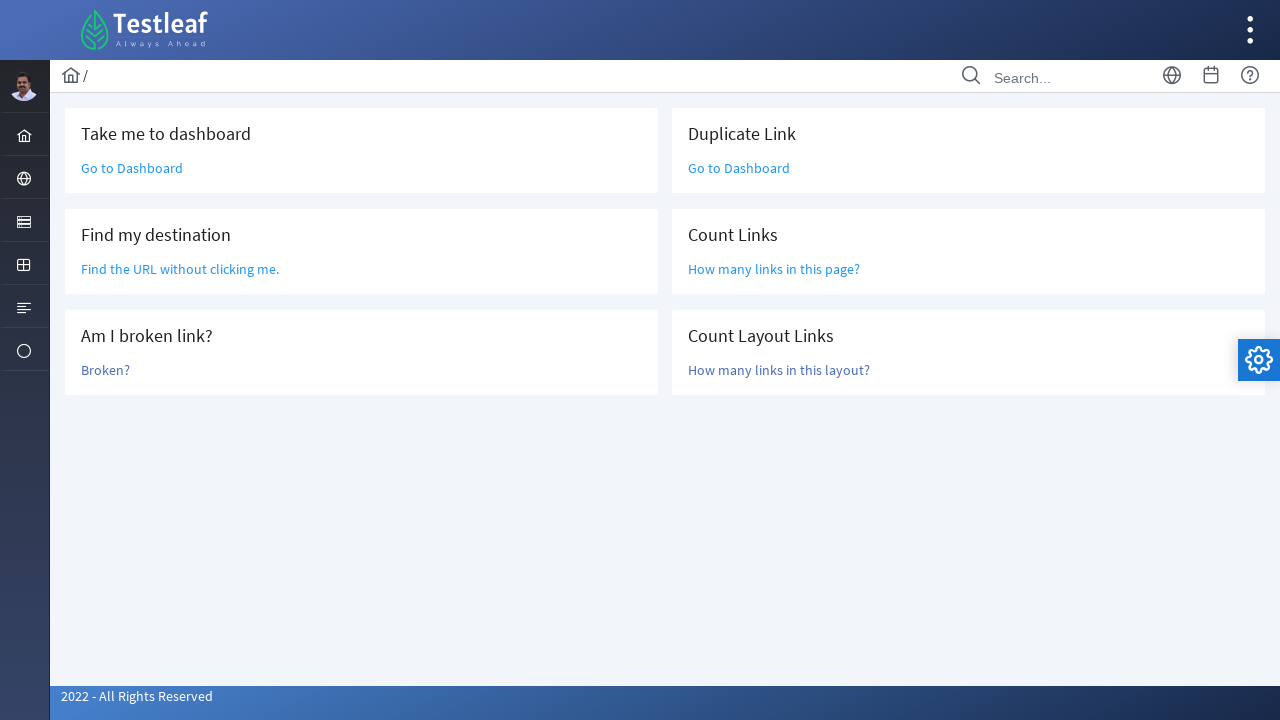

Clicked 'Go to Dashboard' link using text locator at (132, 168) on text=Go to Dashboard
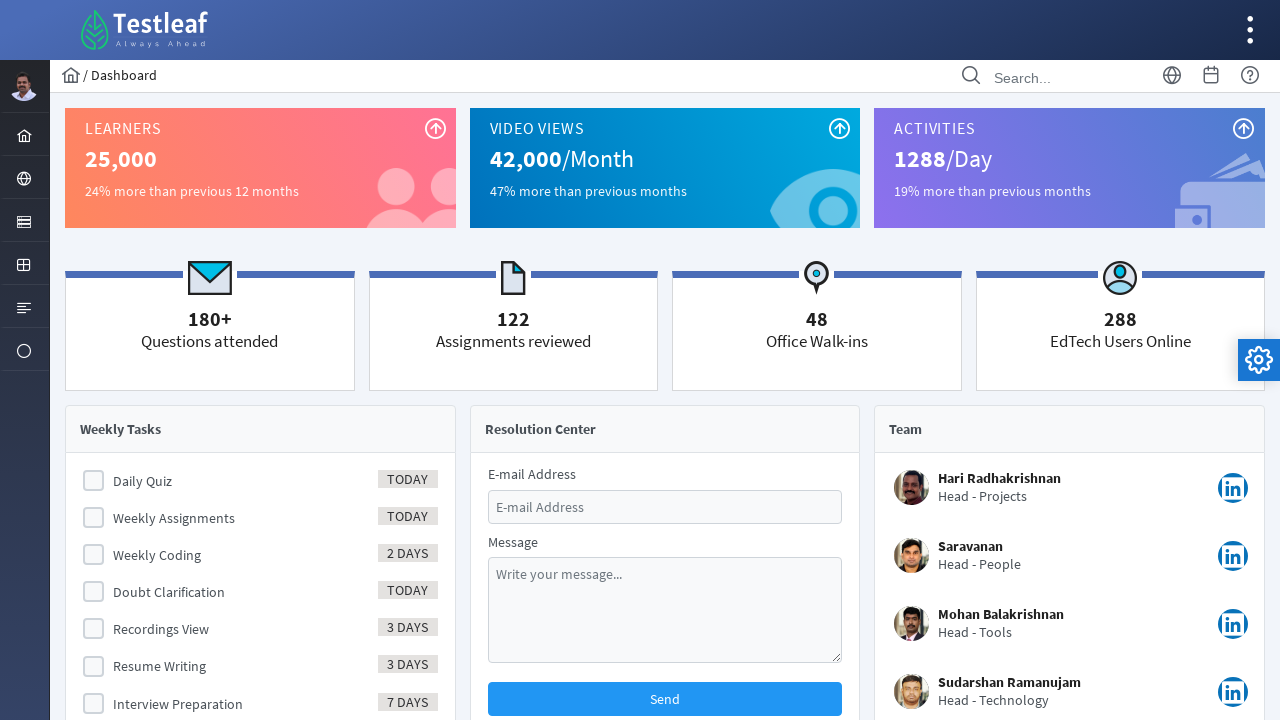

Navigated back to previous page
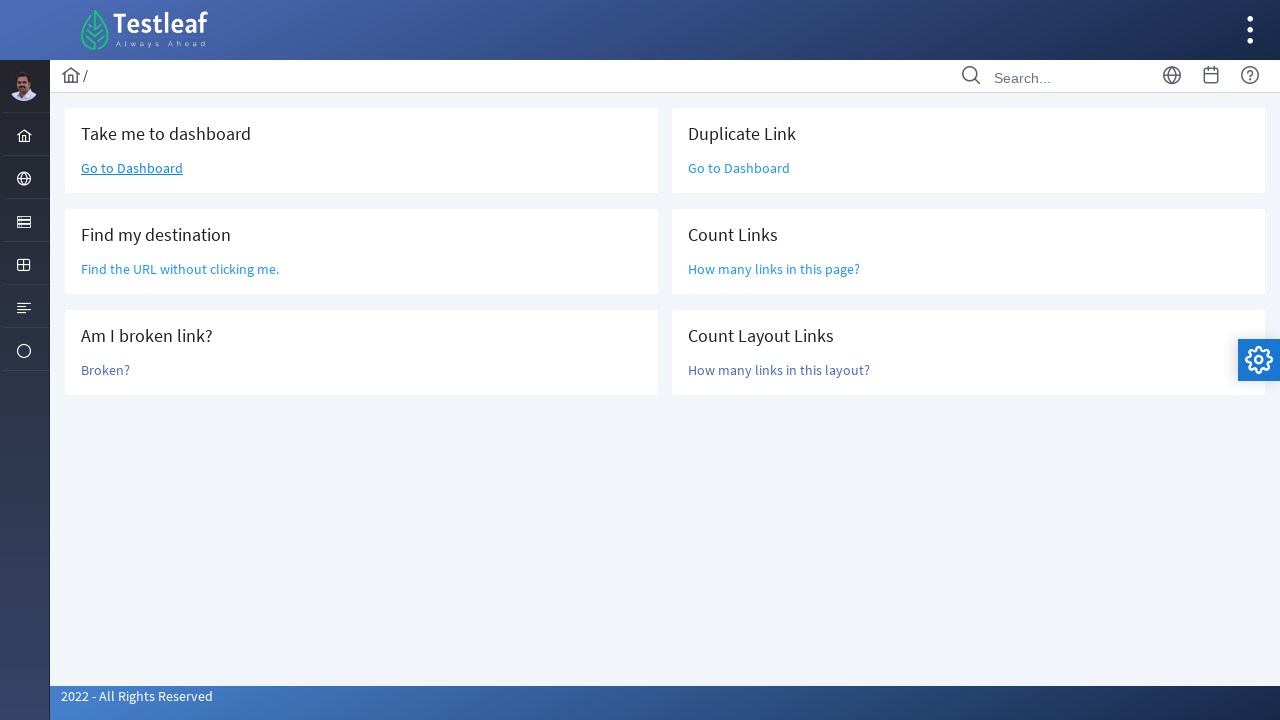

Clicked 'How many links' link using text locator at (774, 269) on text=How many links
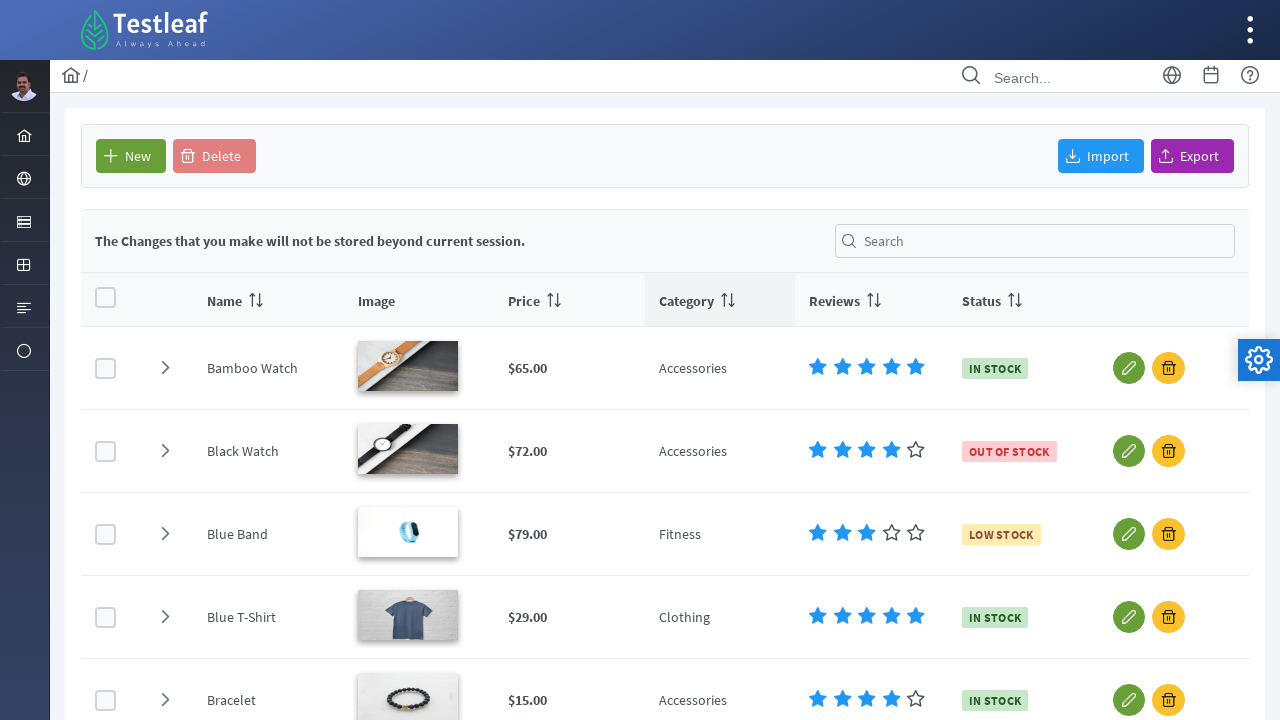

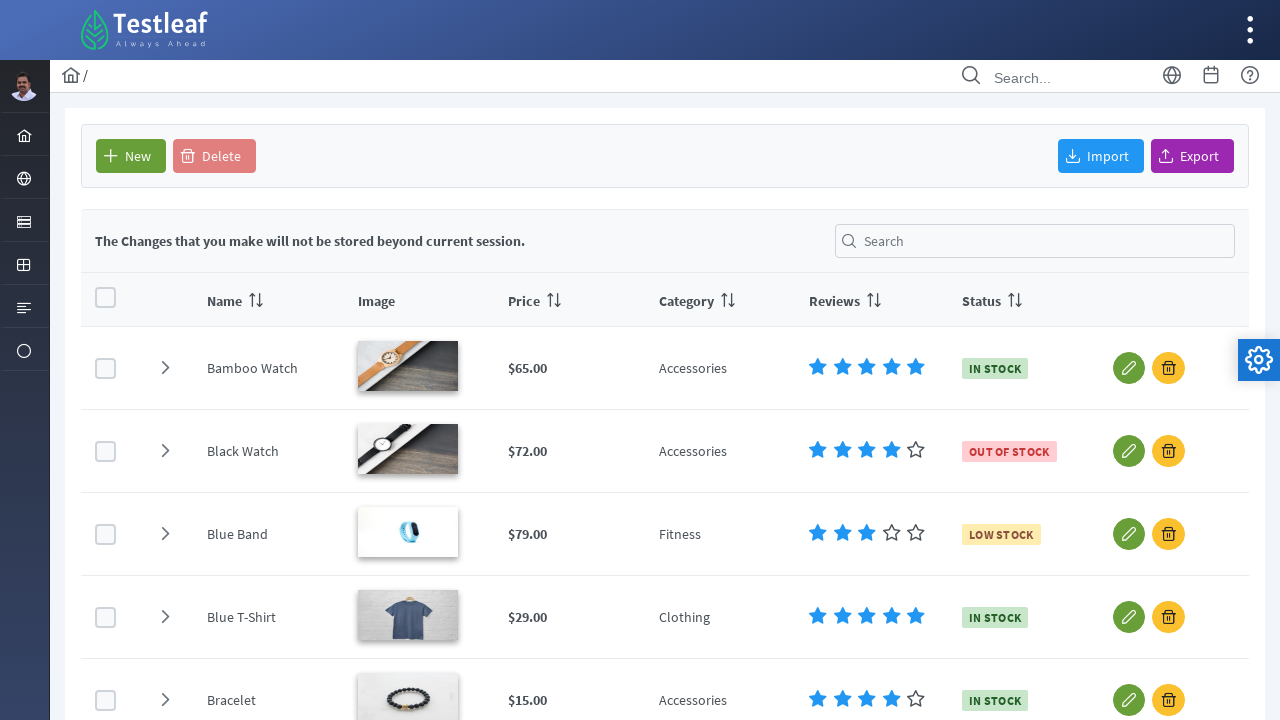